Tests iframe handling by switching between single and nested frames, filling text inputs in both frame contexts

Starting URL: https://demo.automationtesting.in/Frames.html

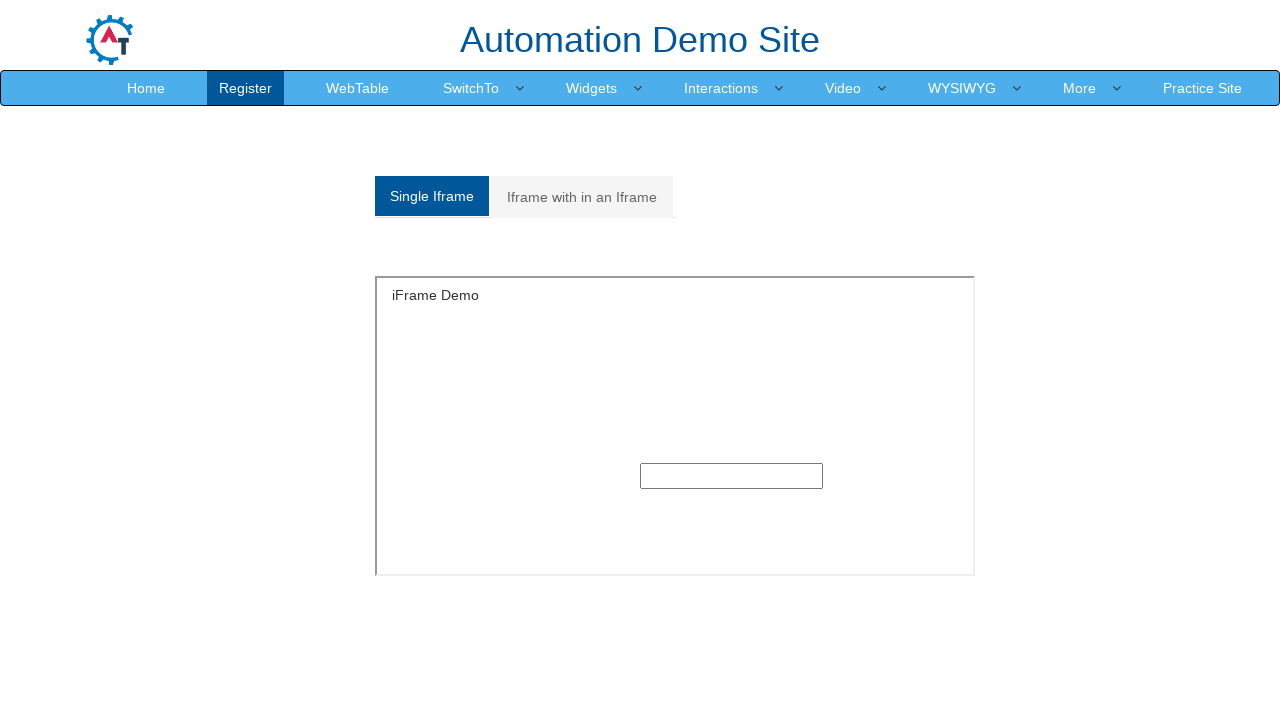

Switched to first frame and filled text input with 'TestUser123' on iframe >> nth=0 >> internal:control=enter-frame >> input[type='text']
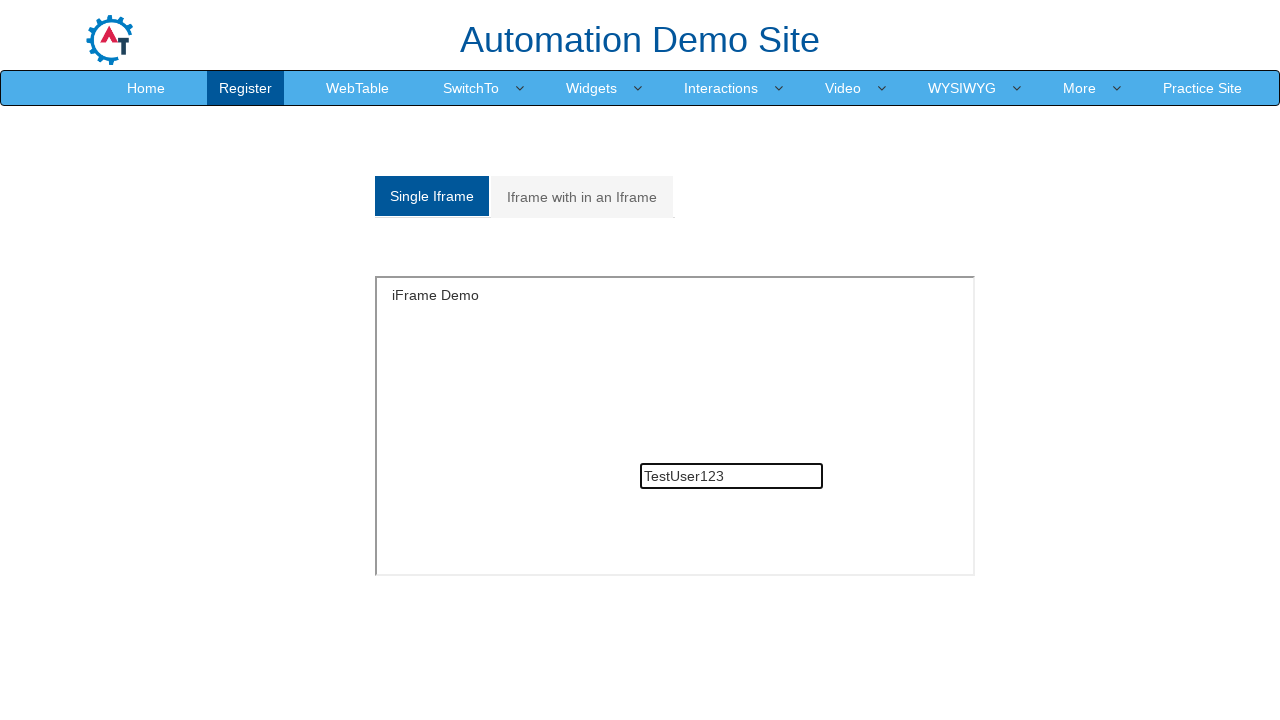

Clicked on nested frame tab at (582, 197) on (//a[@class='analystic'])[2]
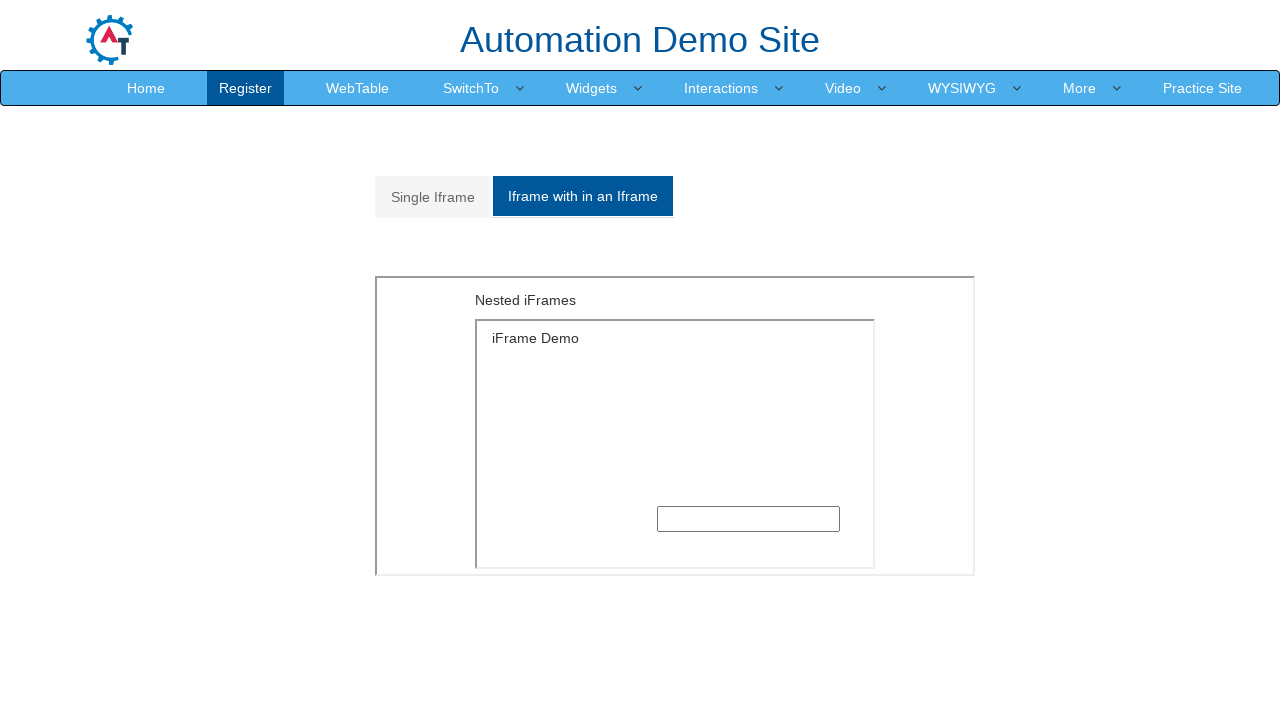

Located outer frame containing nested frames
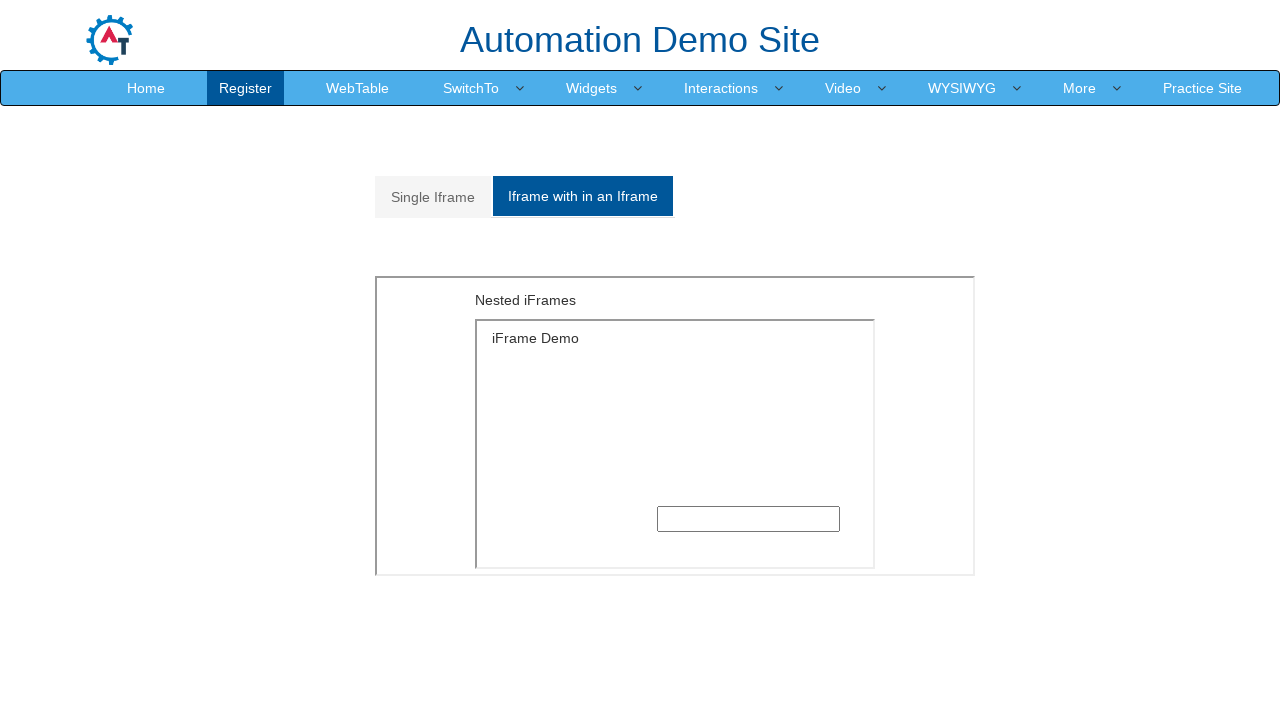

Switched to inner nested frame and filled text input with 'TestUser456' on iframe[src='MultipleFrames.html'] >> internal:control=enter-frame >> iframe[src=
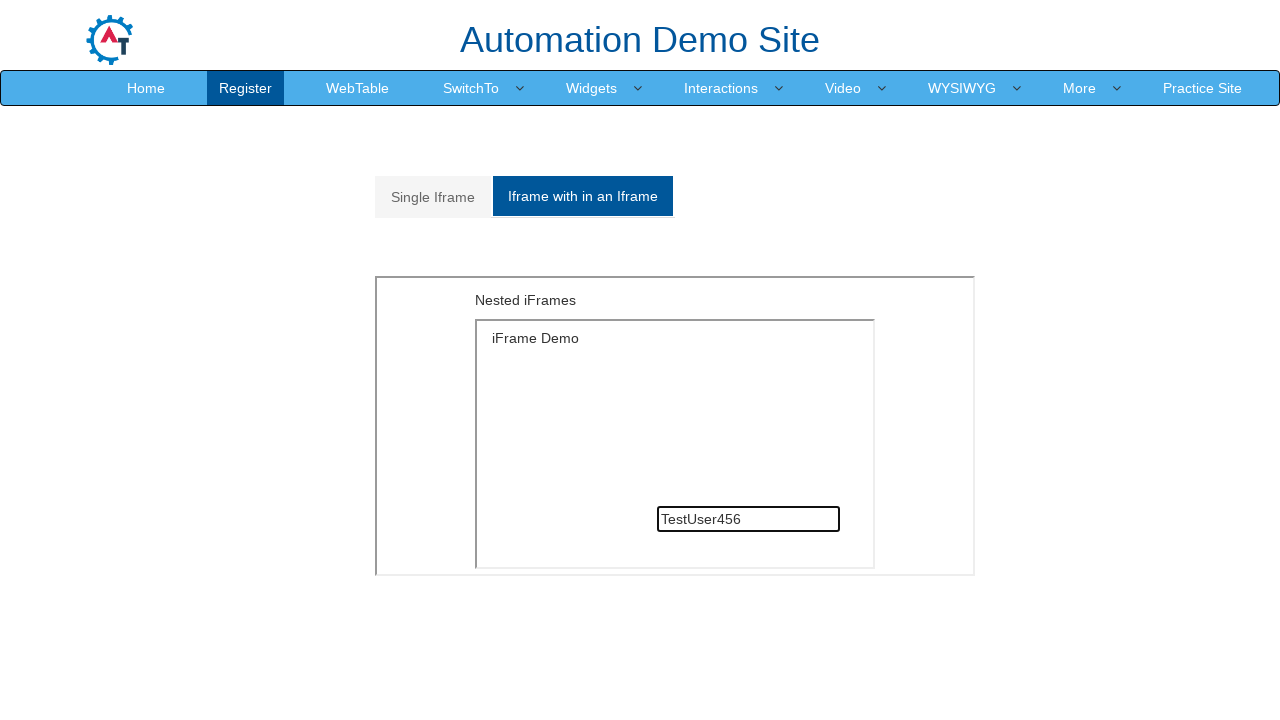

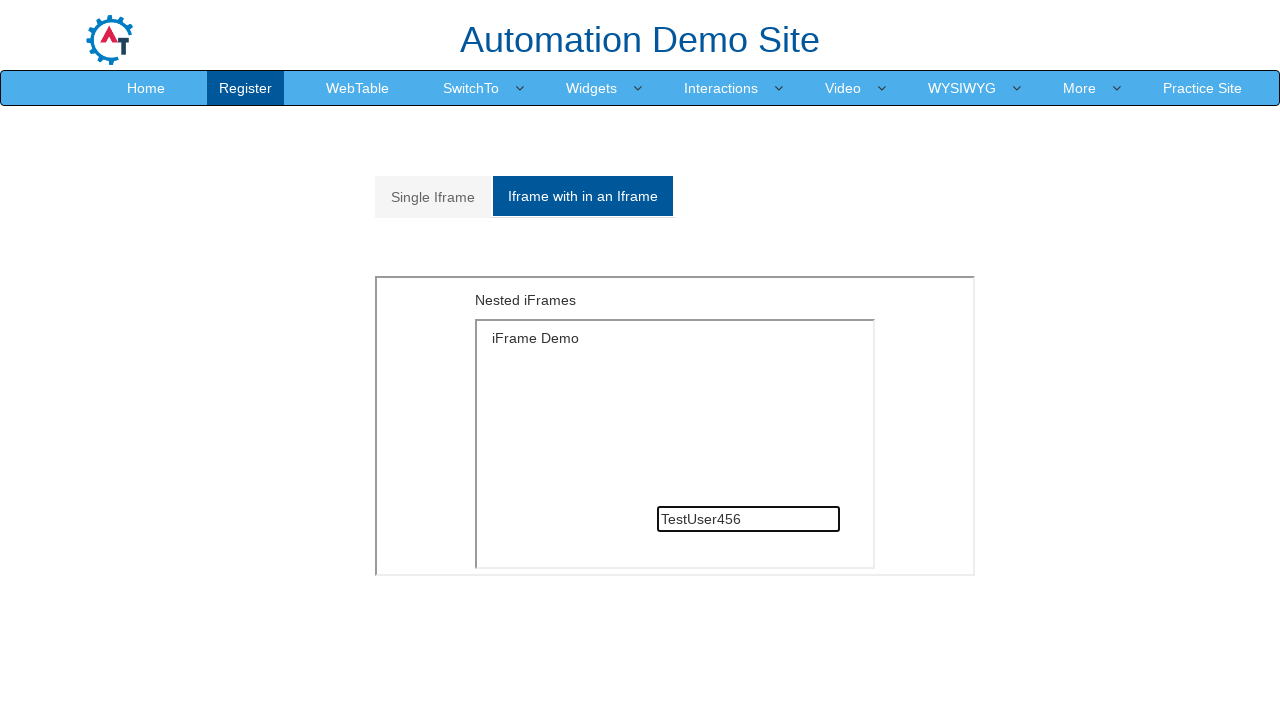